Tests jQuery UI slider functionality by switching to the demo iframe and dragging the slider handle horizontally to the right.

Starting URL: http://jqueryui.com/slider/

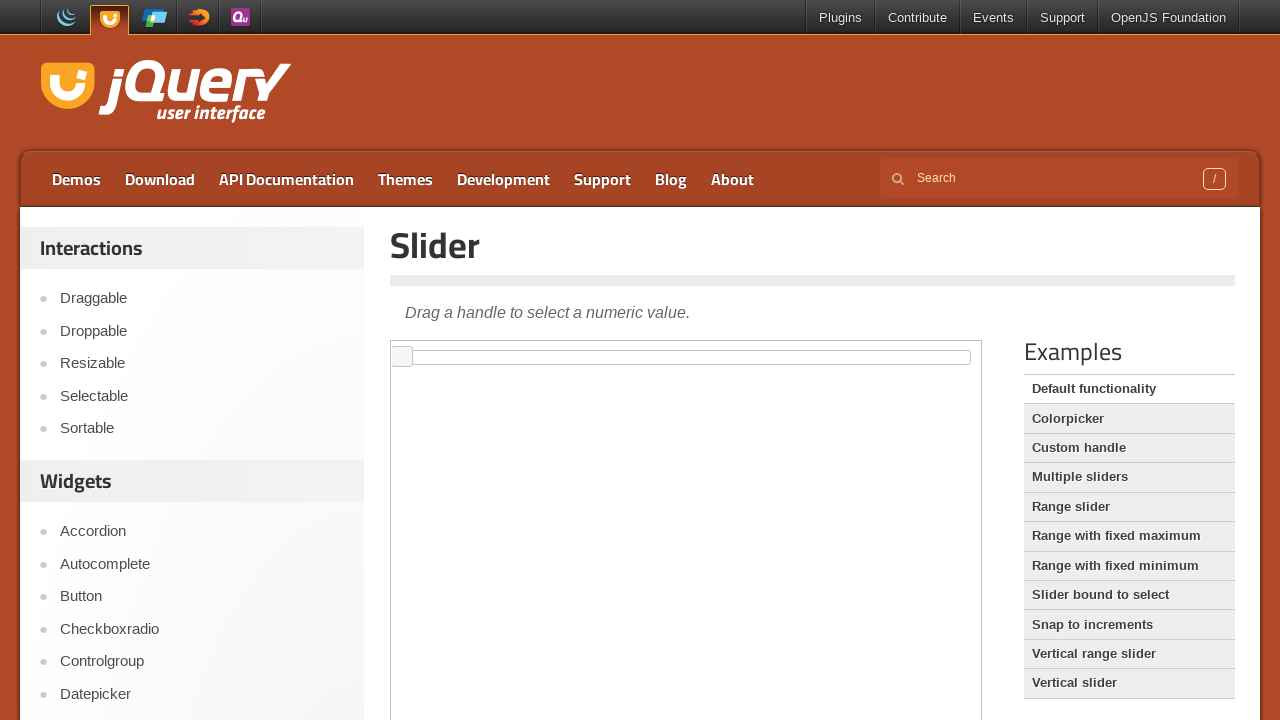

Located first iframe on the page
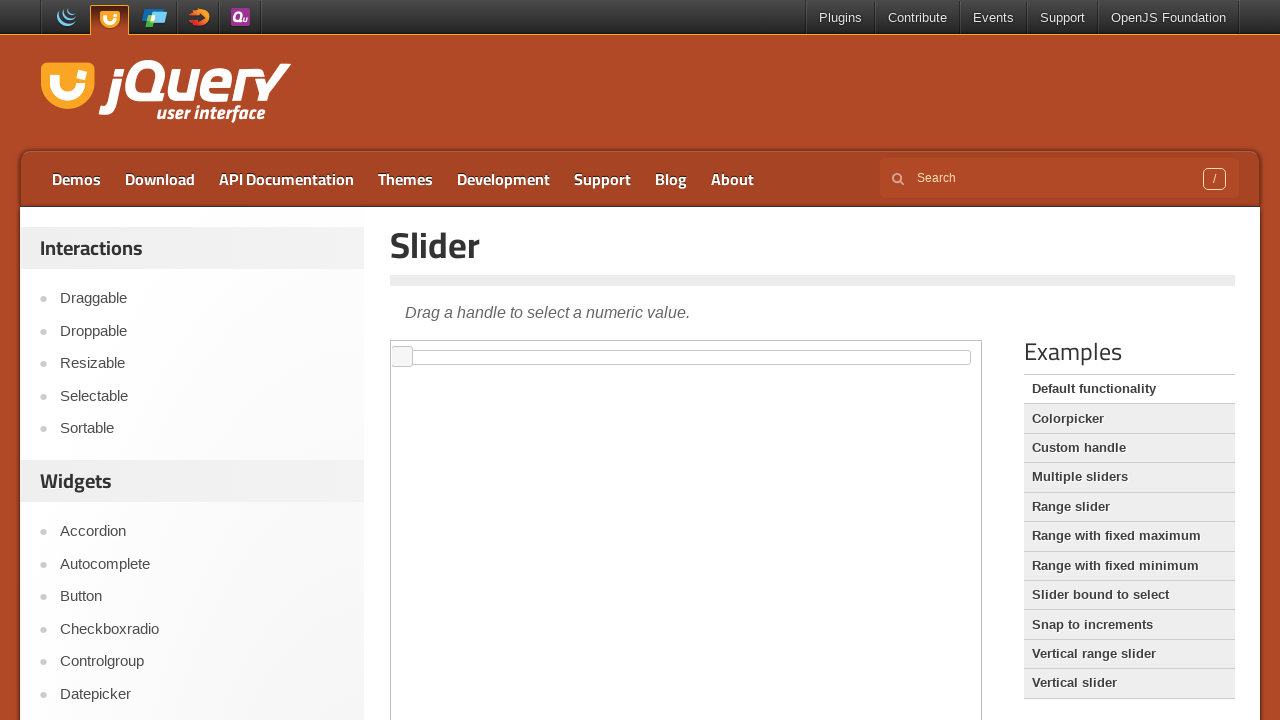

Located slider handle element within iframe
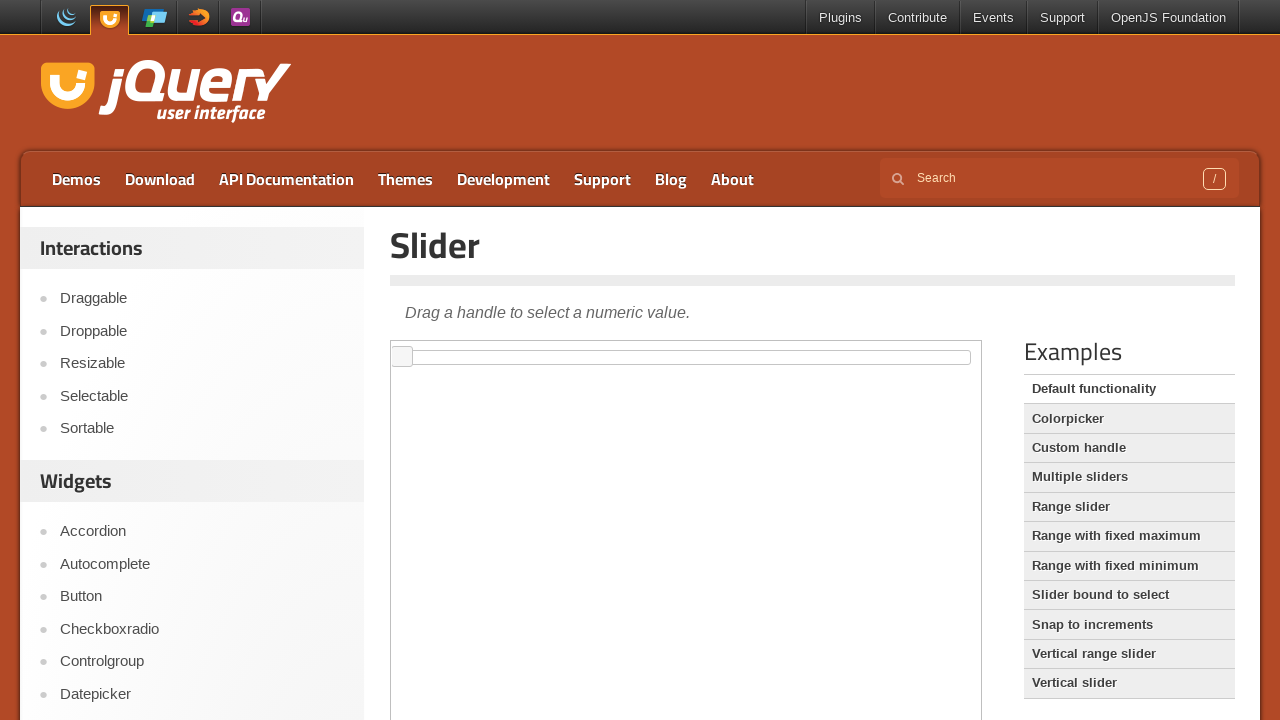

Slider handle is now visible
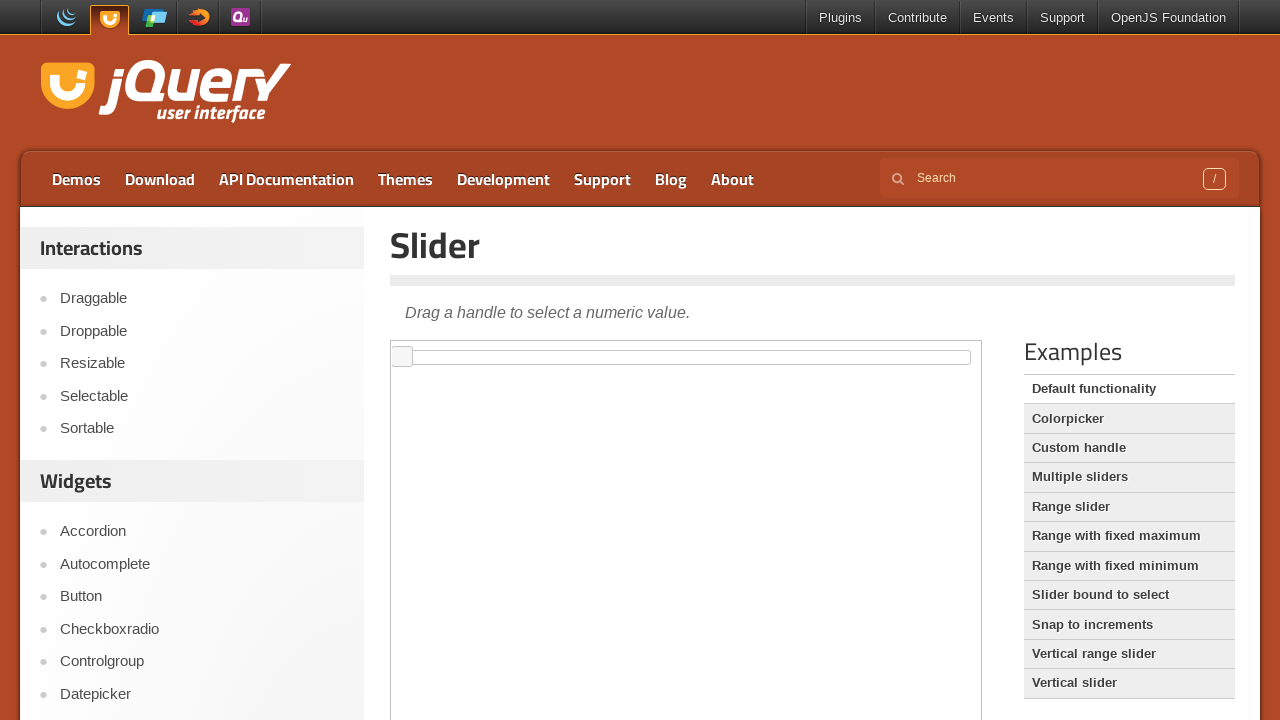

Retrieved bounding box coordinates of slider handle
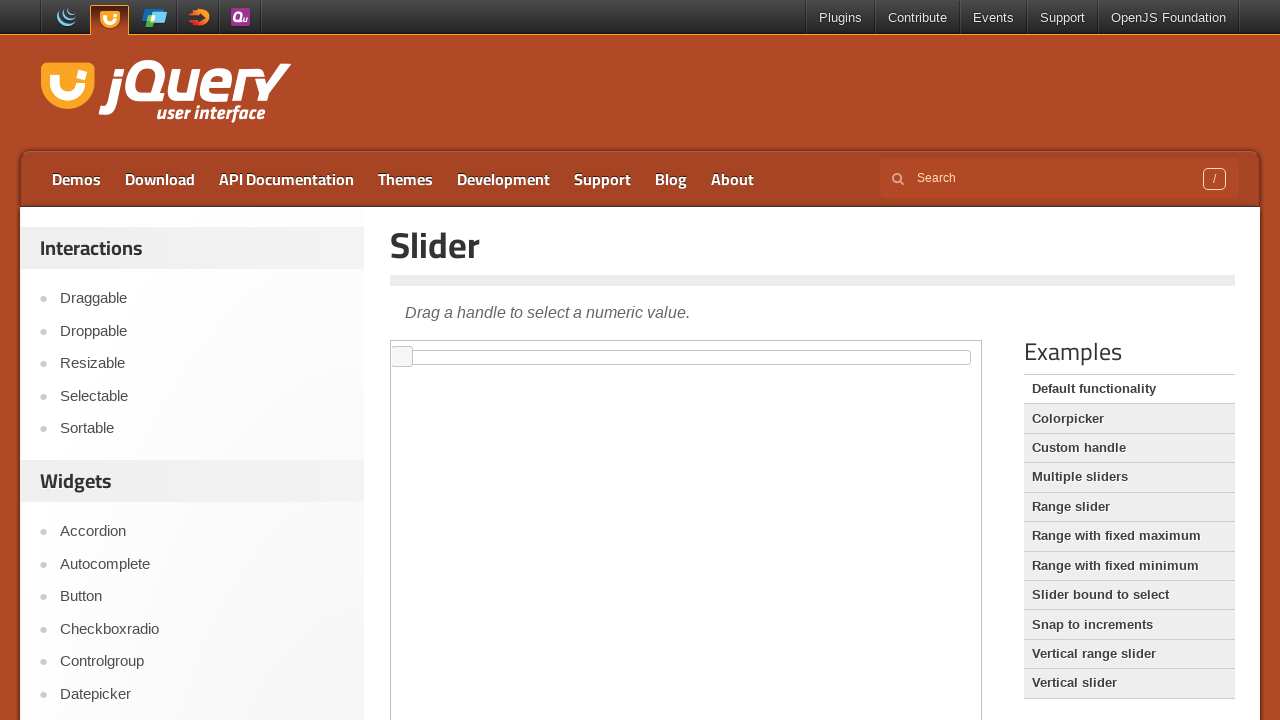

Moved mouse to center of slider handle at (402, 357)
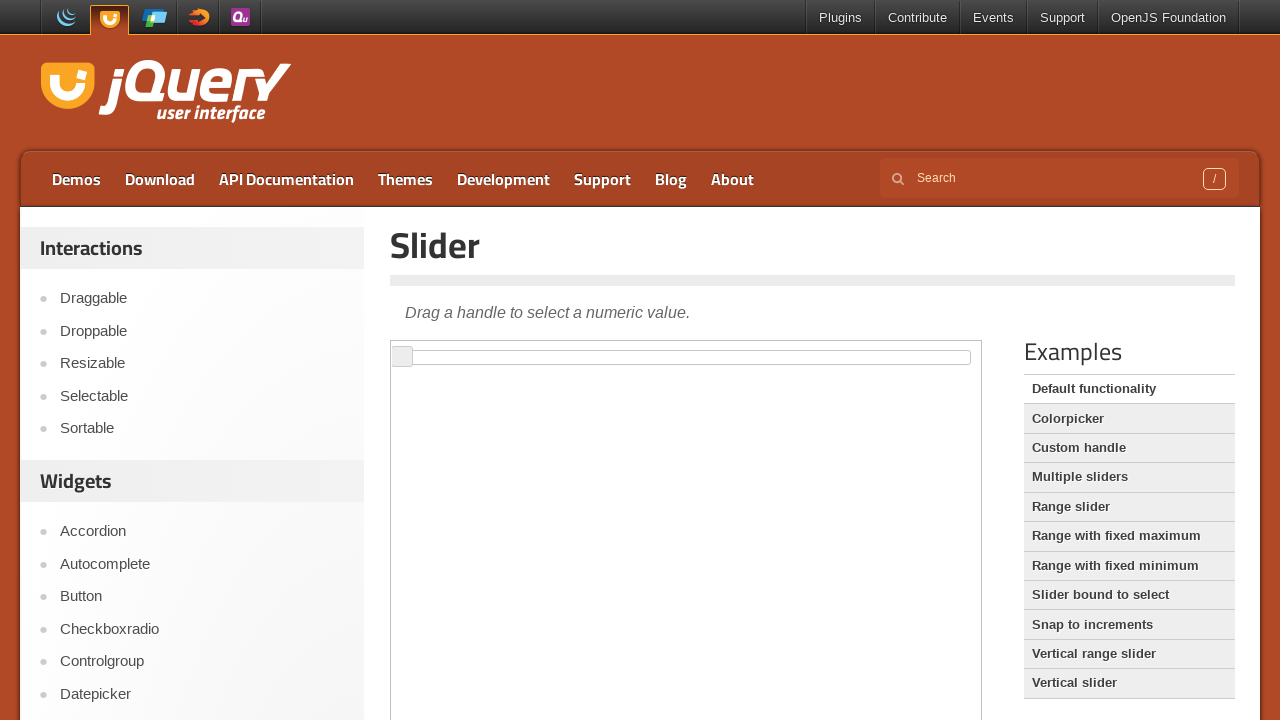

Pressed mouse button down on slider handle at (402, 357)
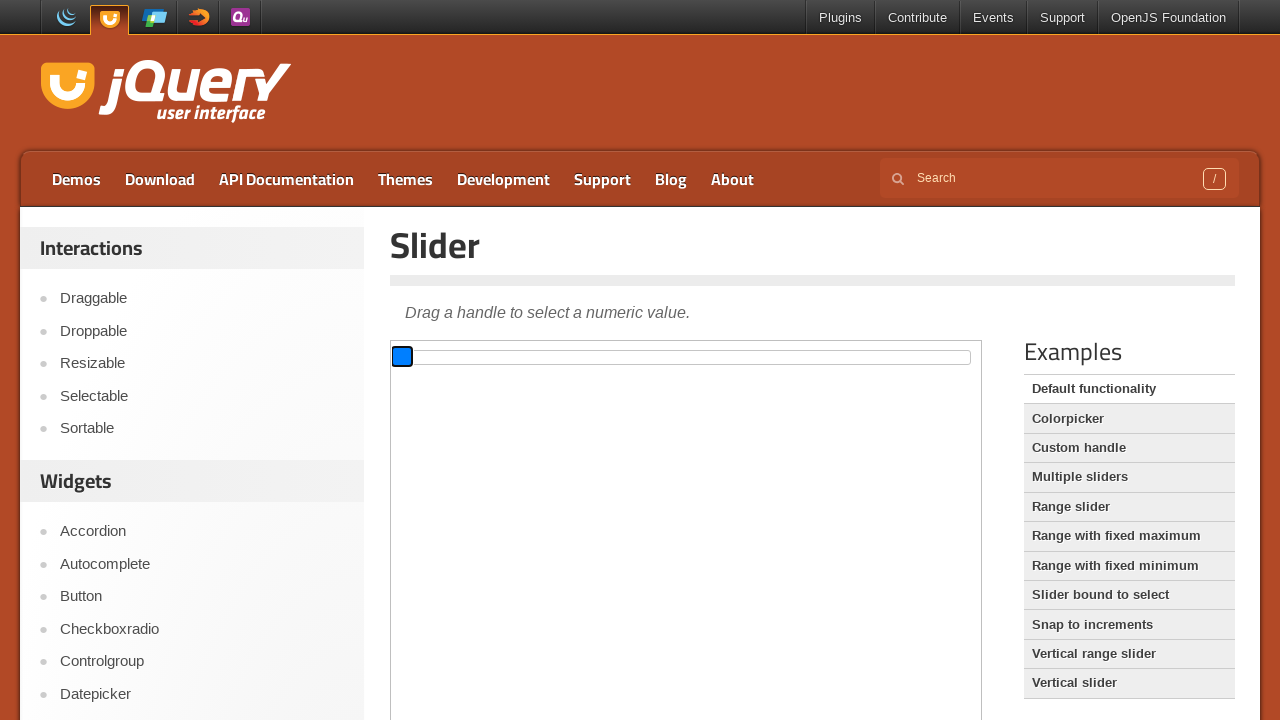

Dragged slider handle 200 pixels to the right at (602, 357)
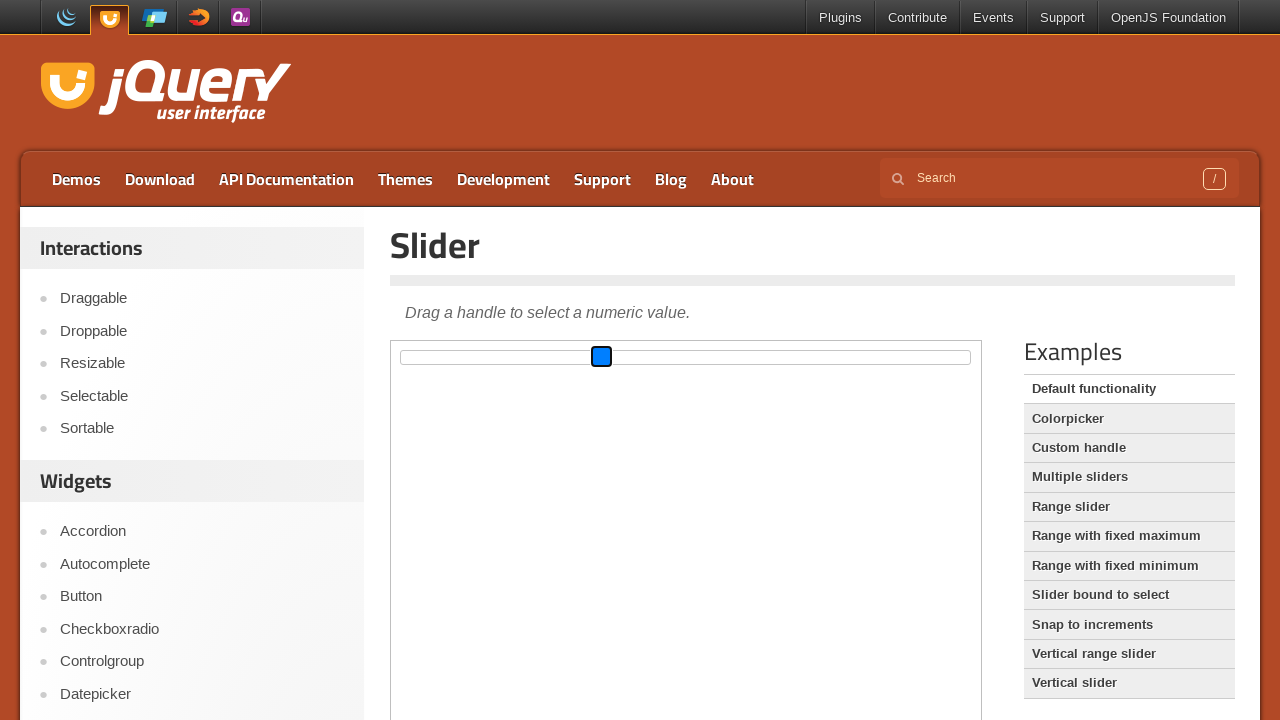

Released mouse button, completing slider drag at (602, 357)
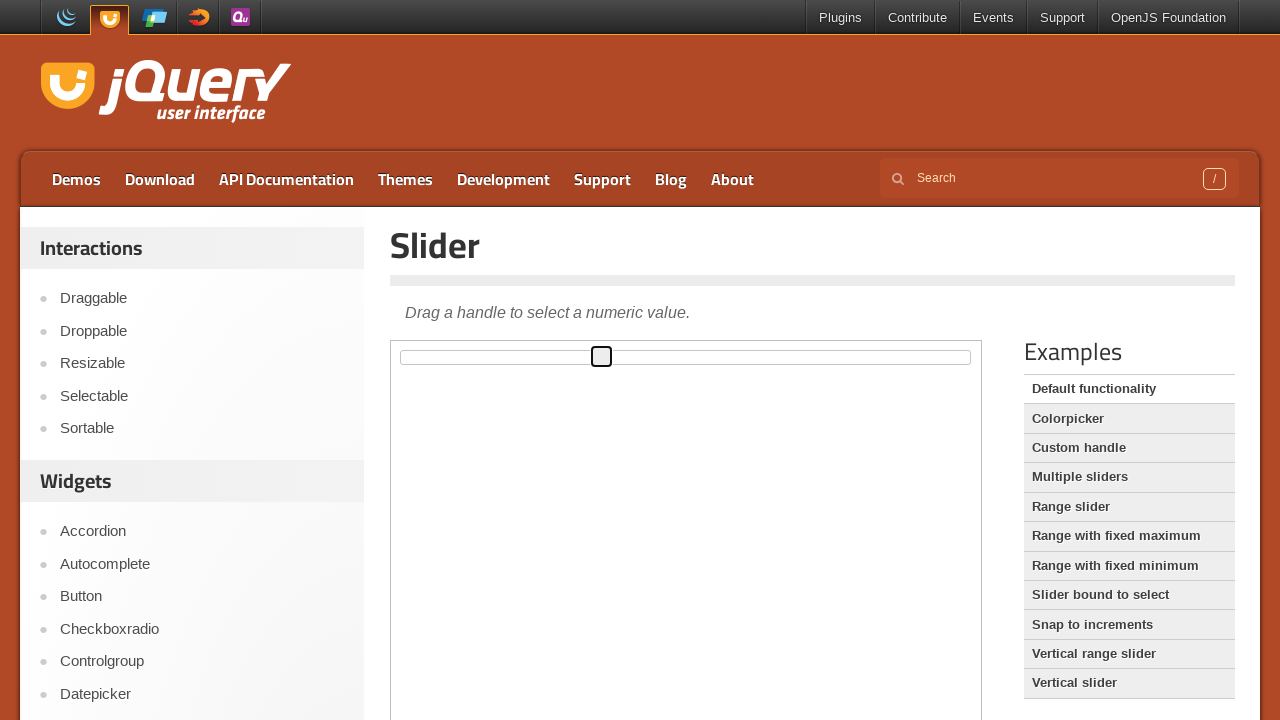

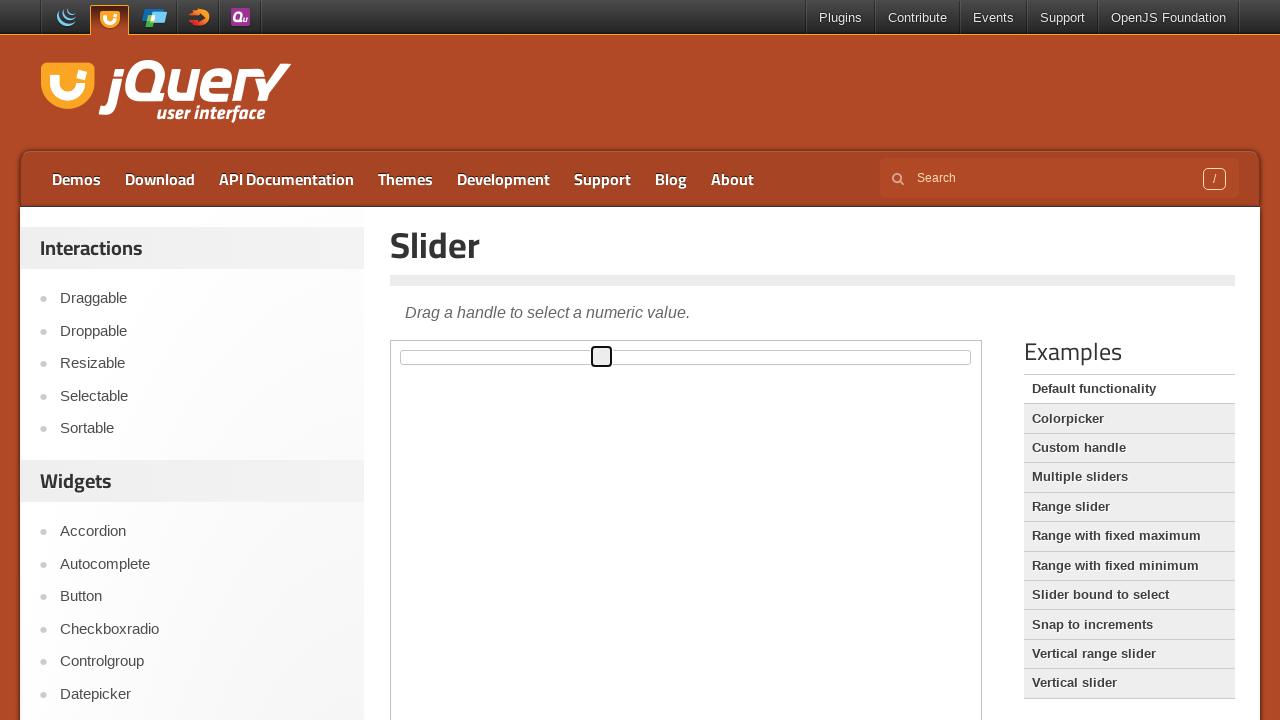